Tests JavaScript alert handling by clicking a button to trigger an alert, reading its text, and accepting it

Starting URL: https://the-internet.herokuapp.com/javascript_alerts

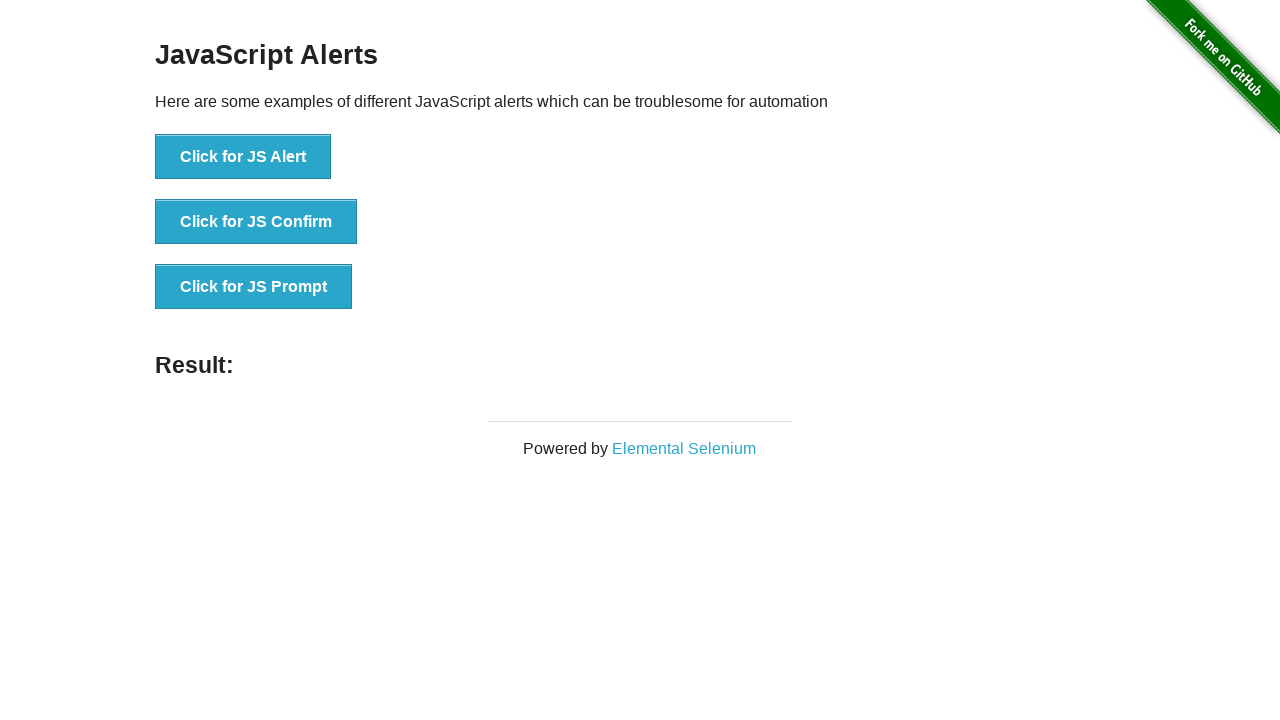

Clicked button to trigger JavaScript alert at (243, 157) on button:text('Click for JS Alert')
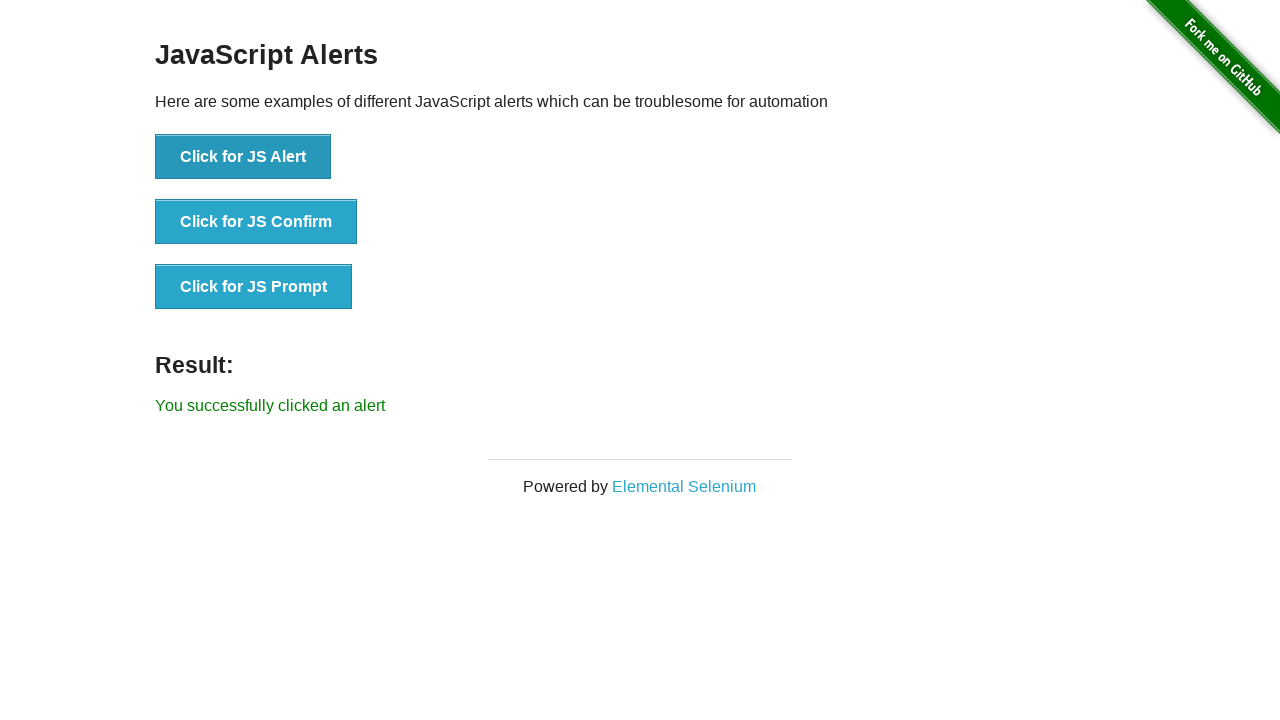

Registered dialog handler to accept alerts
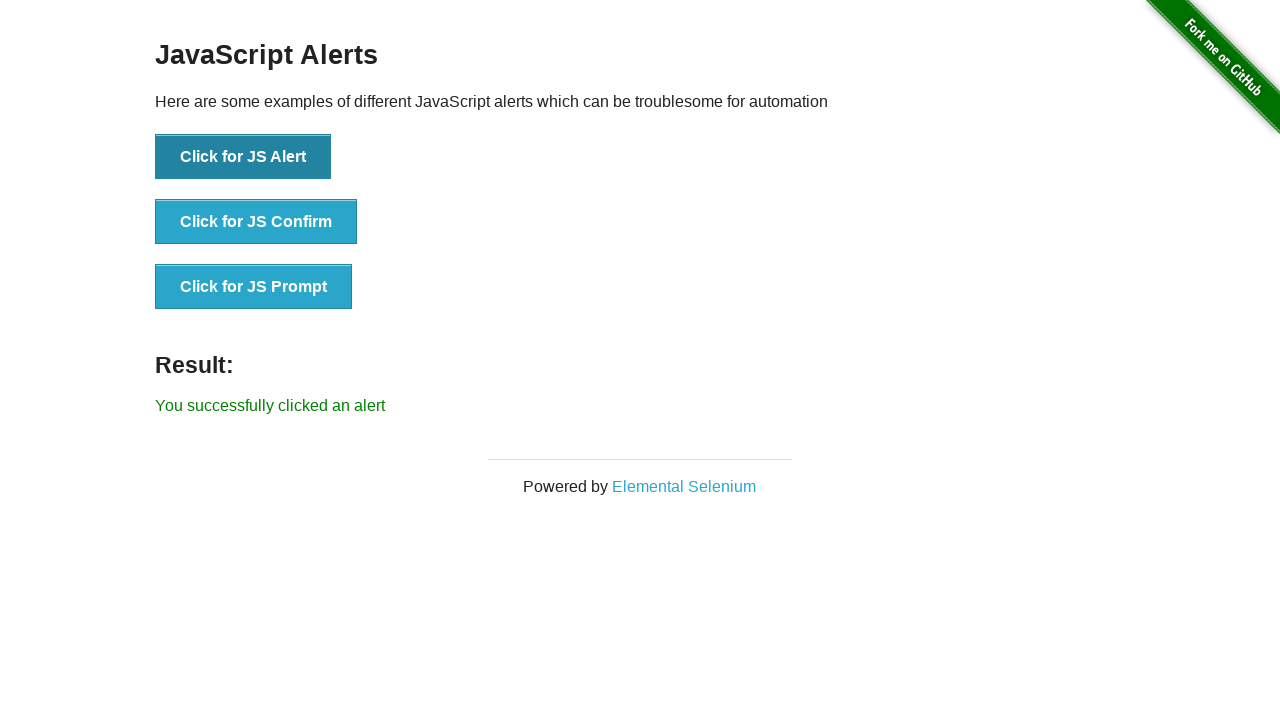

Clicked button to trigger JavaScript alert at (243, 157) on button:text('Click for JS Alert')
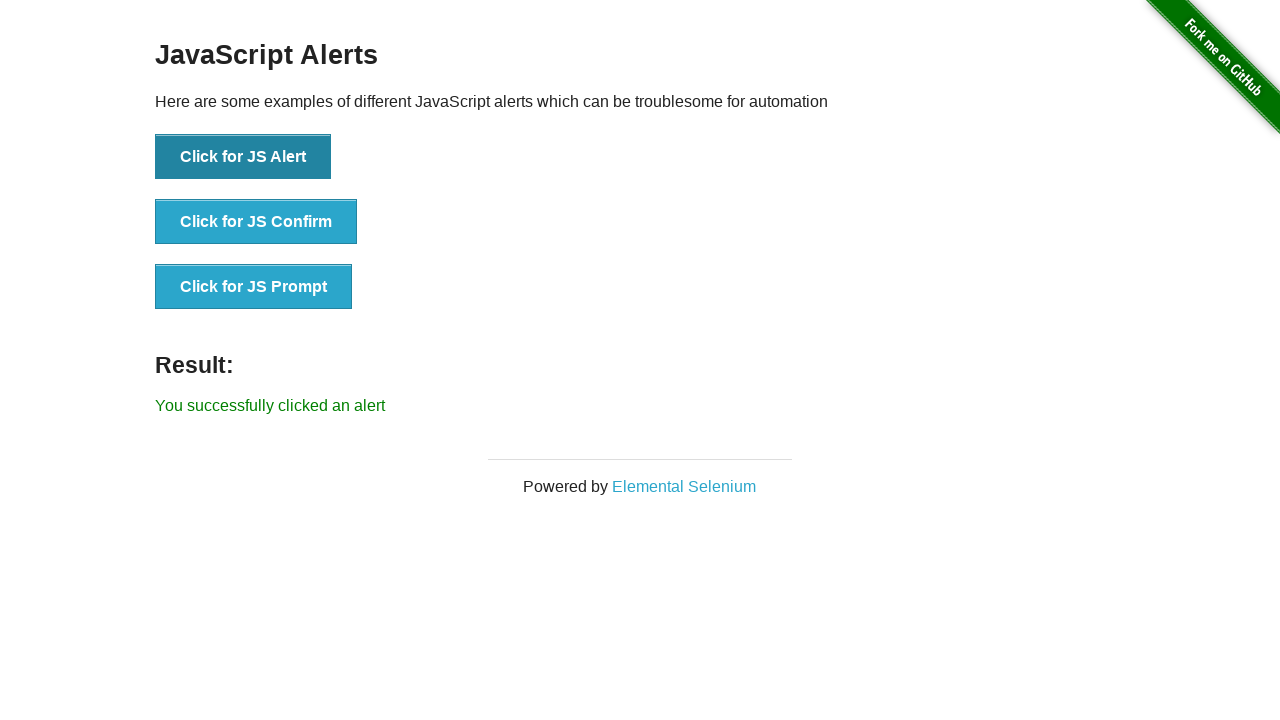

Verified success message appeared after accepting alert
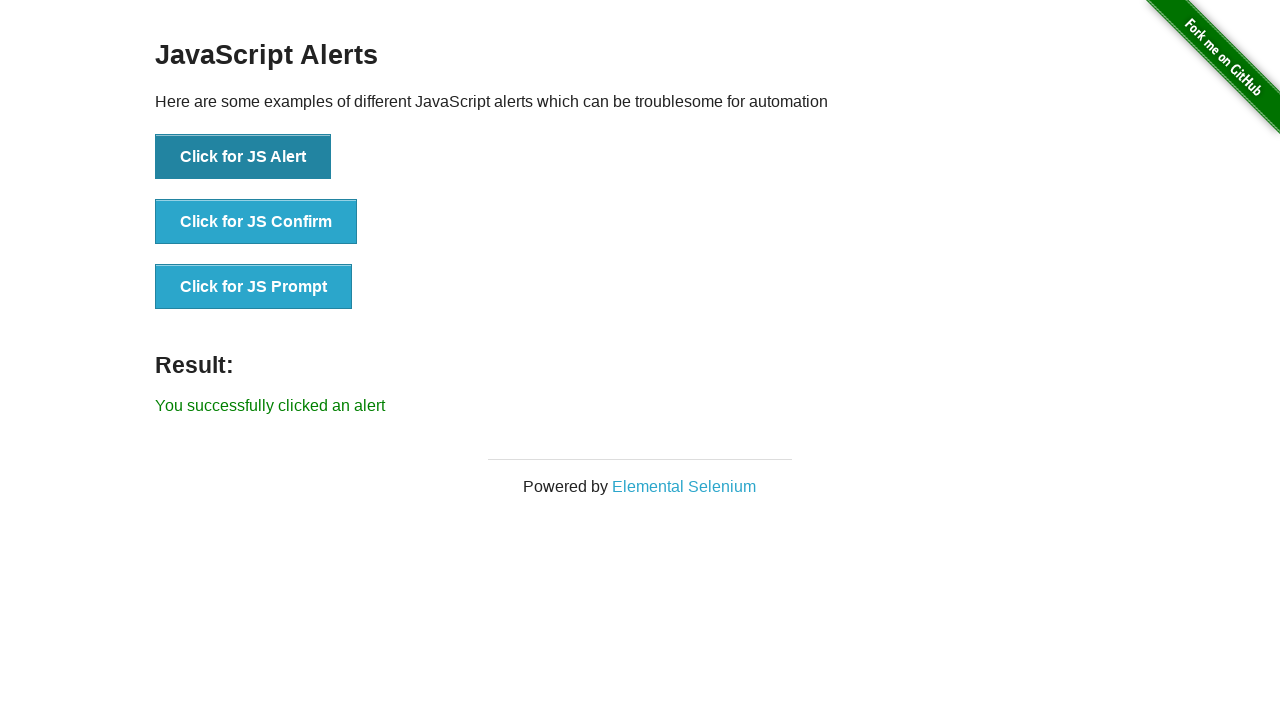

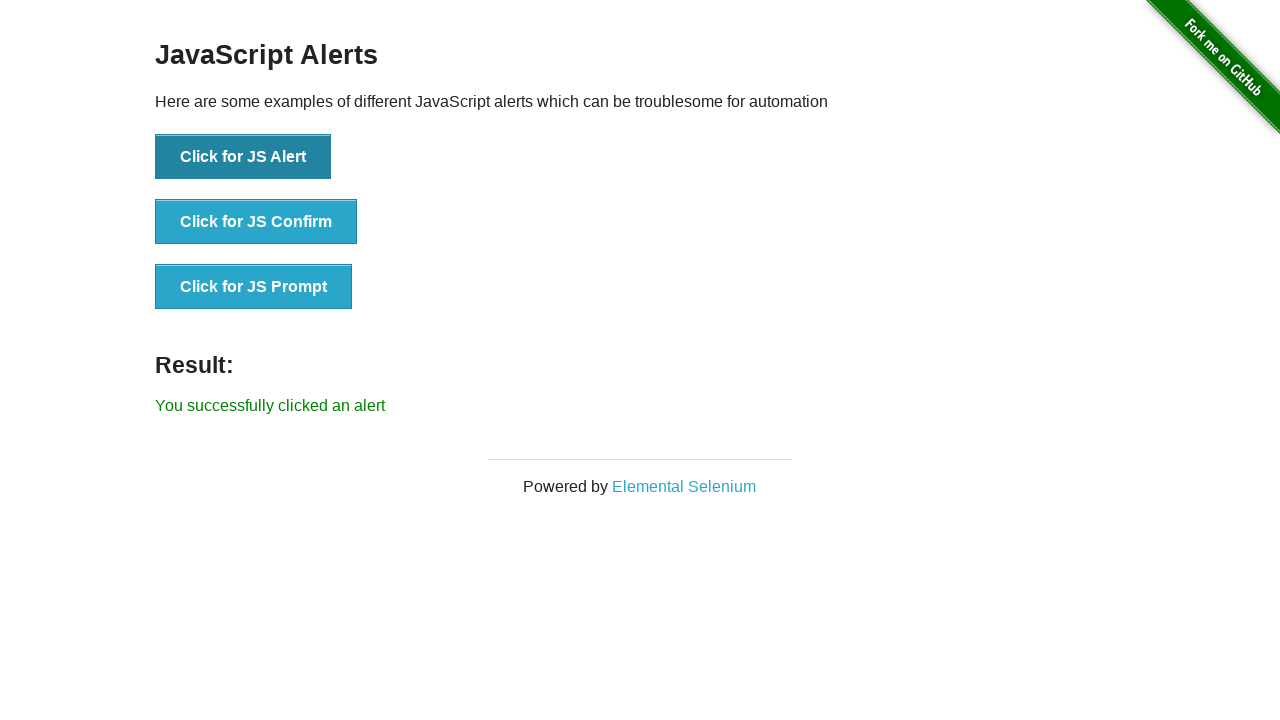